Solves a math problem by extracting a value from an element attribute, calculating the result, and submitting a form with checkboxes and radio buttons

Starting URL: https://suninjuly.github.io/get_attribute.html

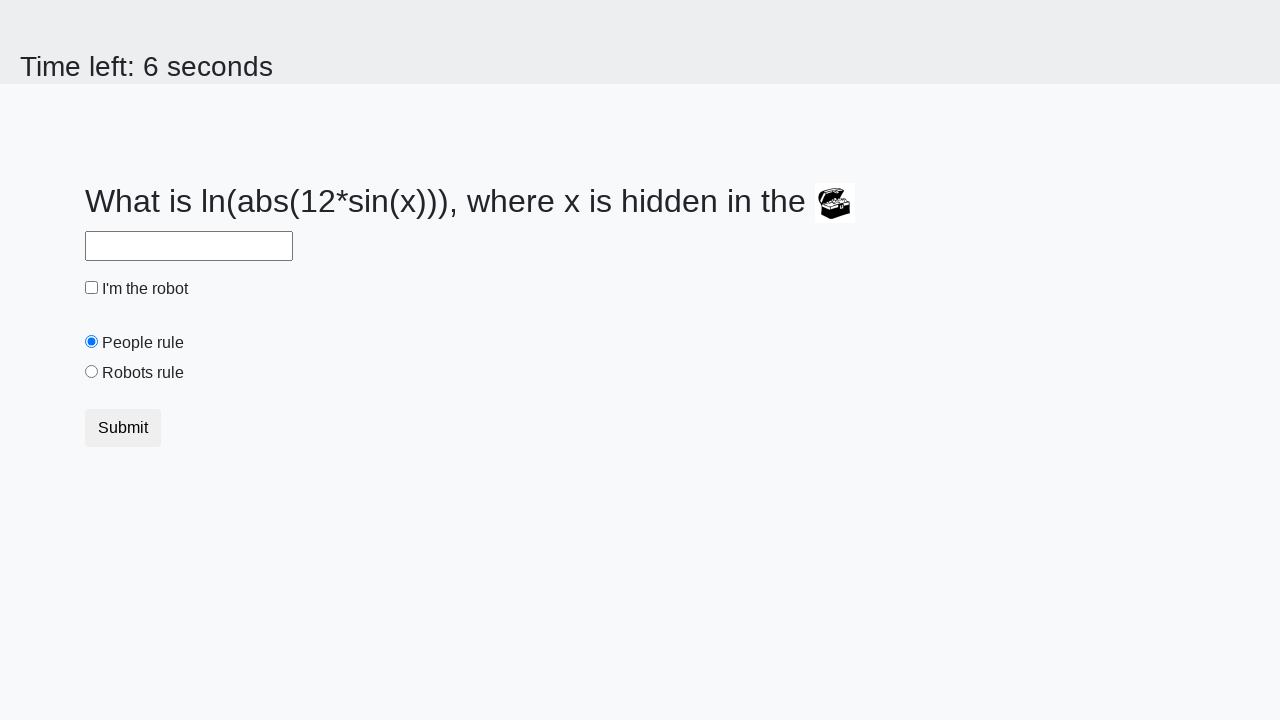

Located treasure element
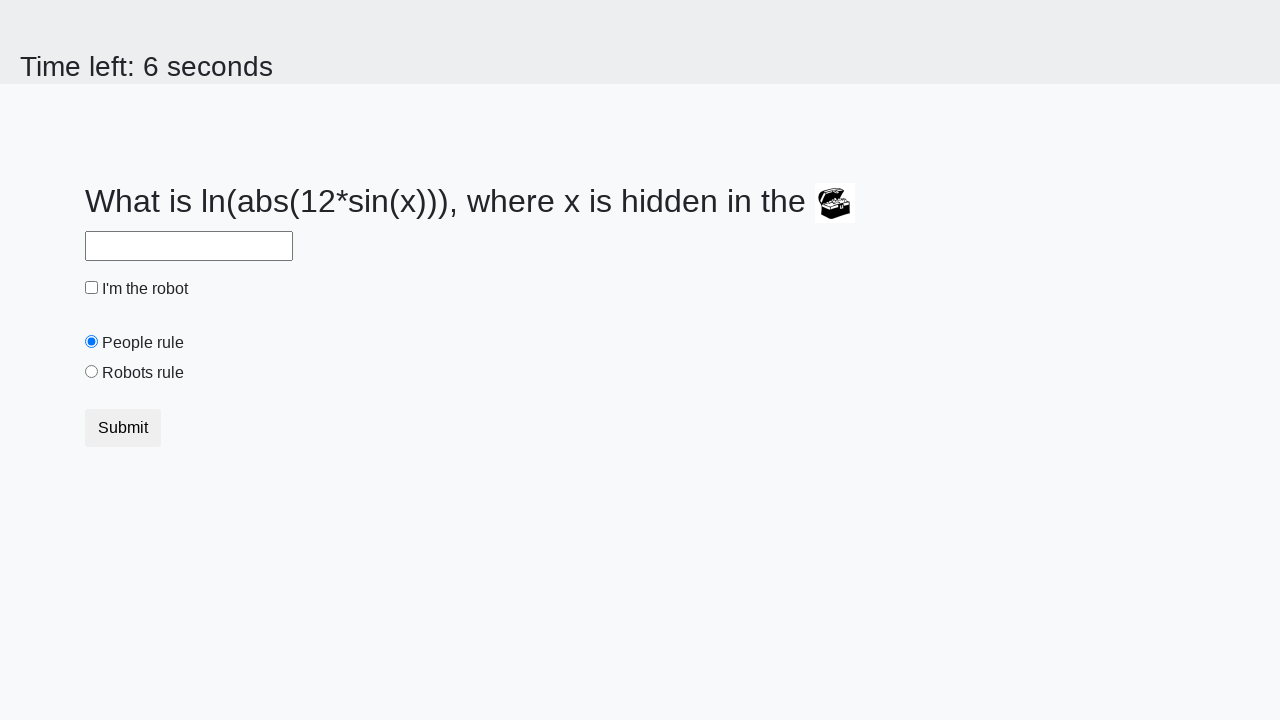

Extracted valuex attribute from treasure element
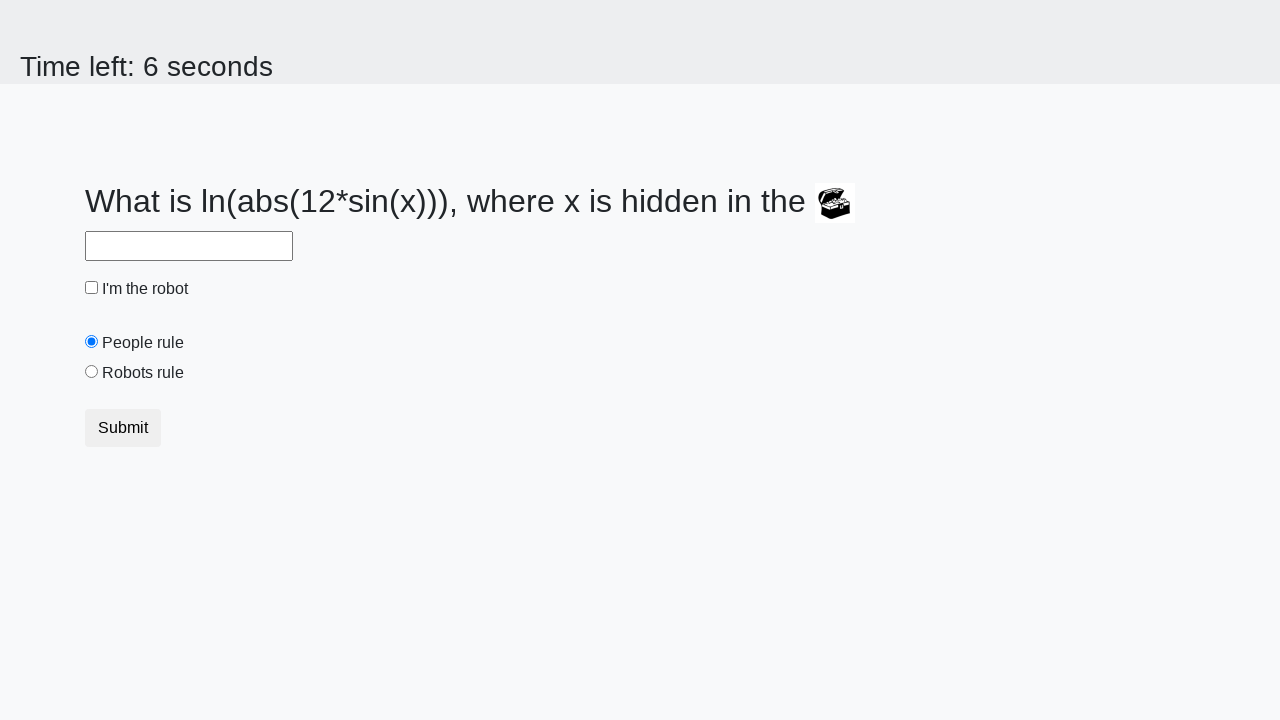

Calculated result using extracted value
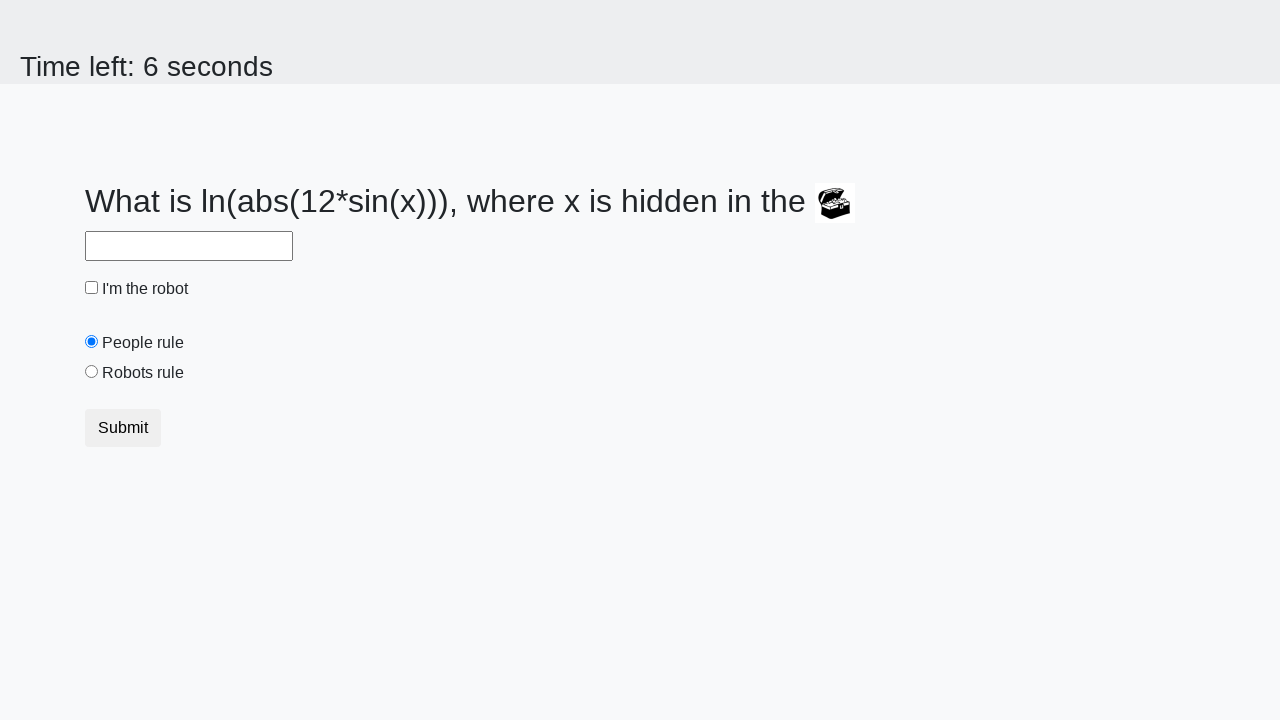

Filled answer field with calculated value on #answer
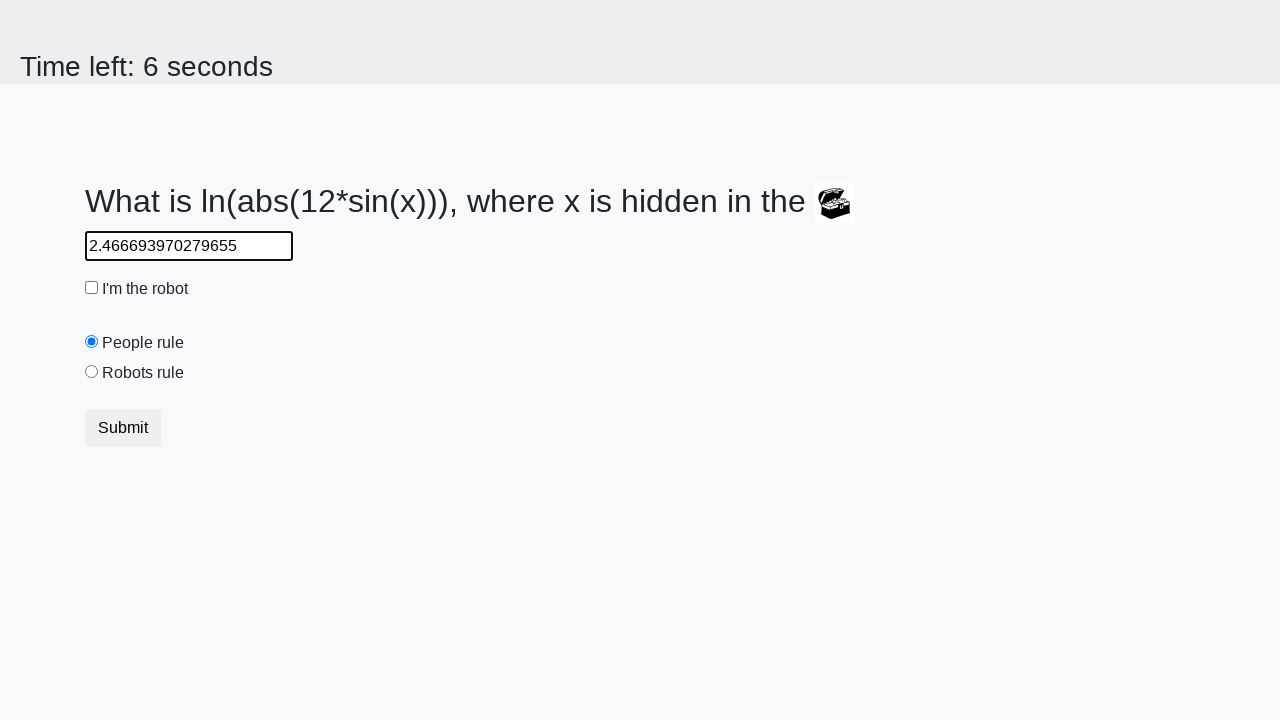

Clicked robot checkbox at (92, 288) on #robotCheckbox
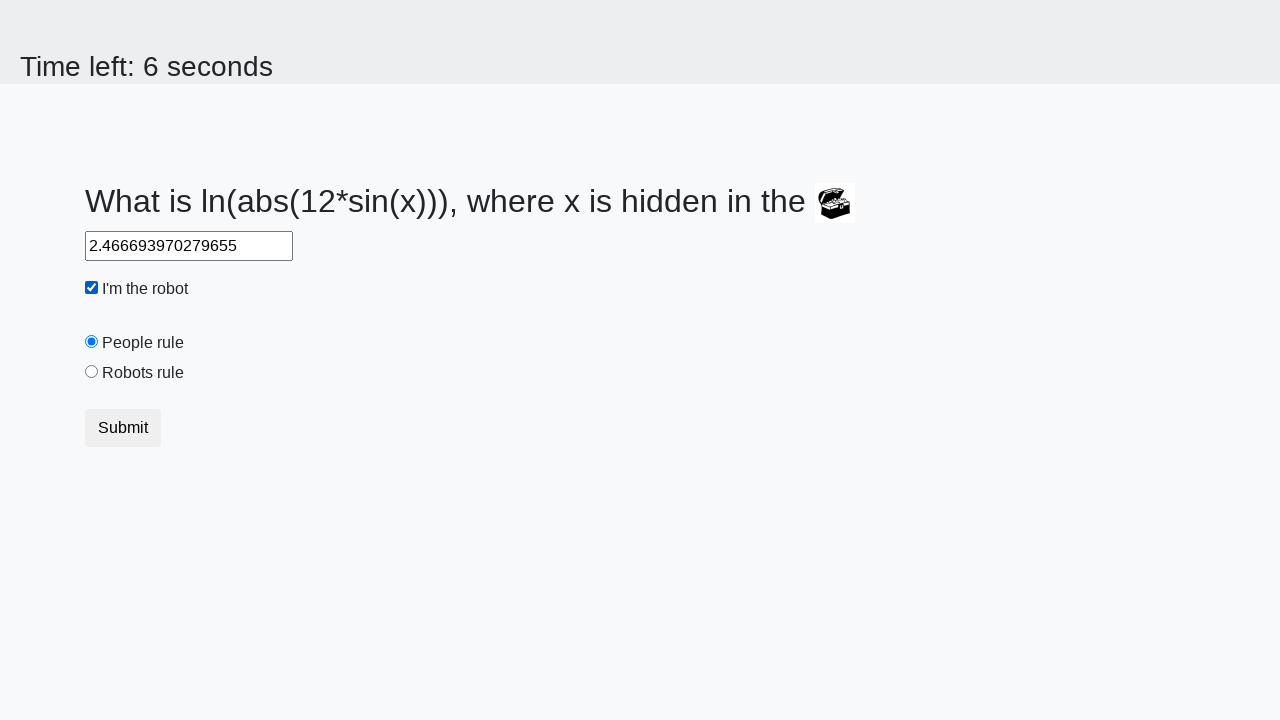

Clicked robots rule radio button at (92, 372) on #robotsRule
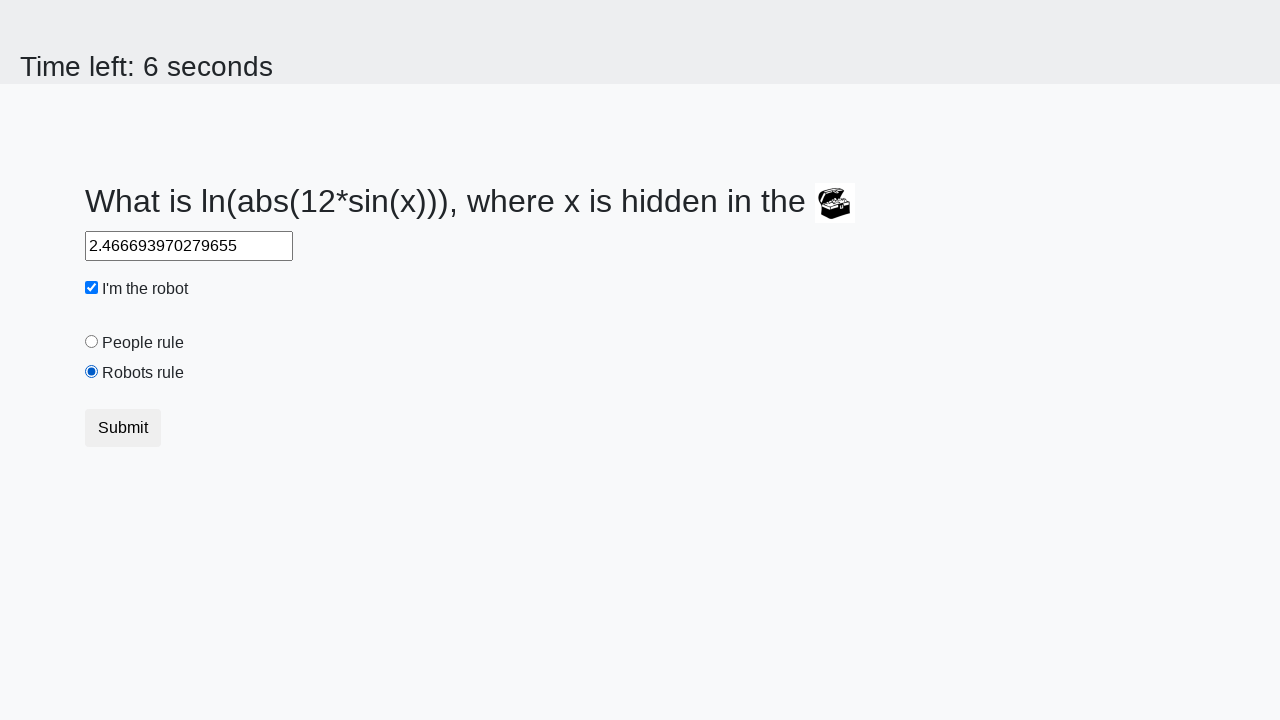

Clicked submit button to submit form at (123, 428) on button.btn
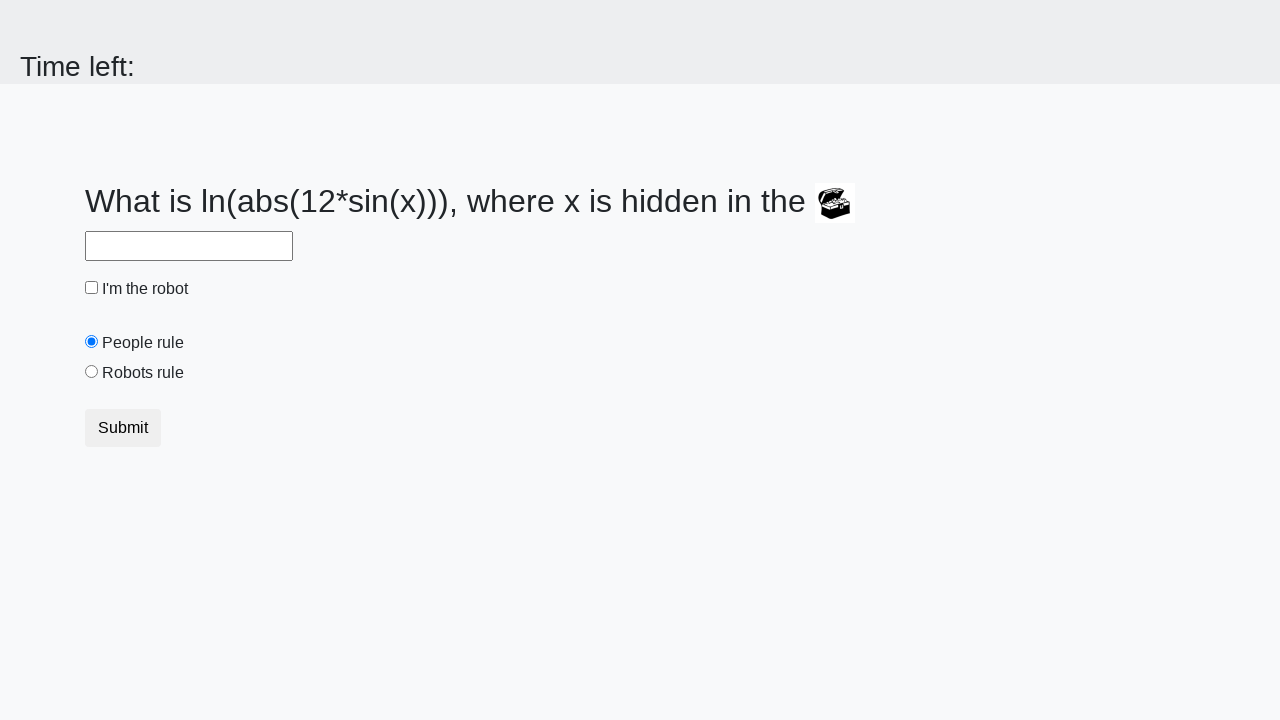

Waited for result page to load
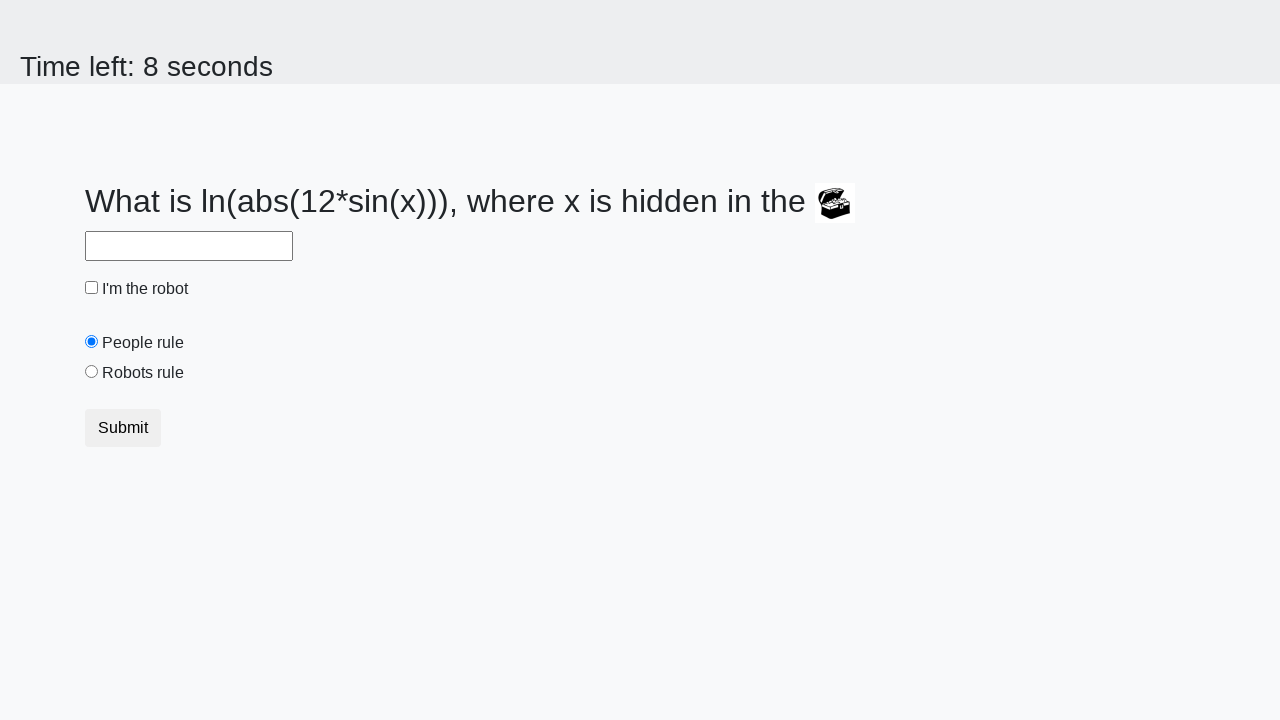

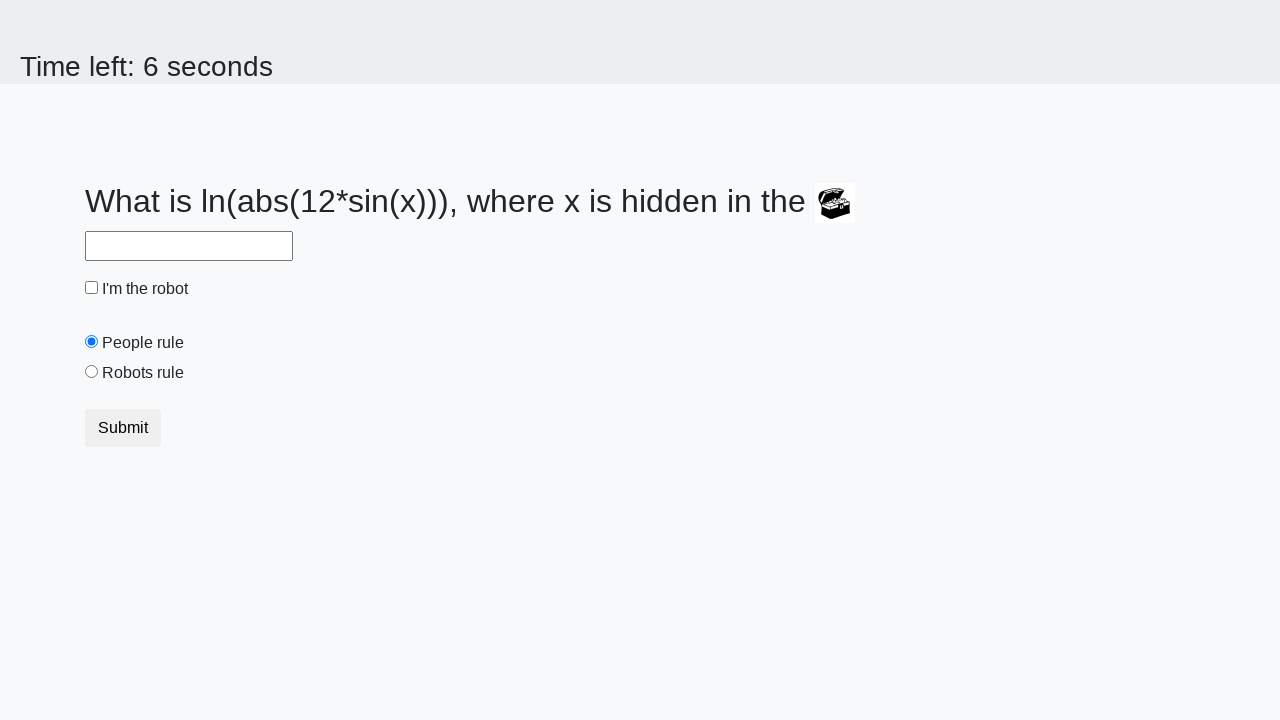